Fills out a form with various fields including hobbies, favorite movies, city, email addresses, client information, and address details, then clicks a button to display a message

Starting URL: https://www.syntaxprojects.com/Xpath-homework.php

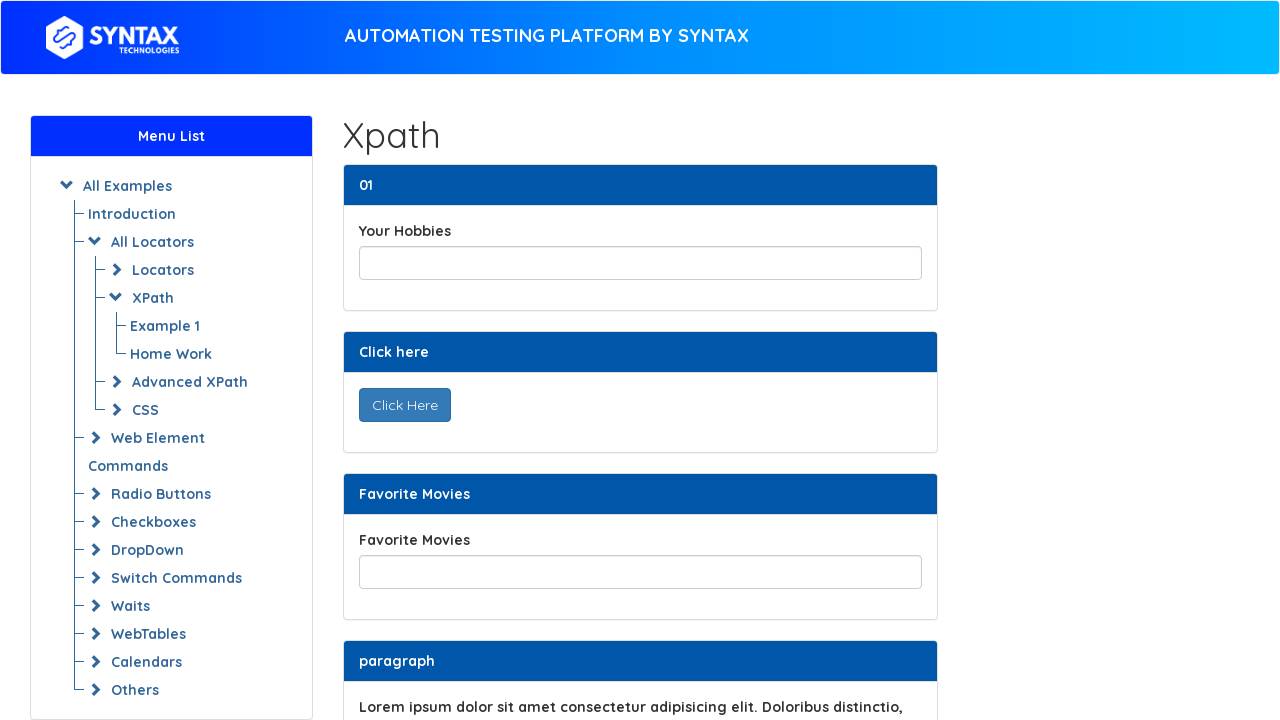

Filled hobbies field with 'Singing and cruising' on input#yourHobbiesId
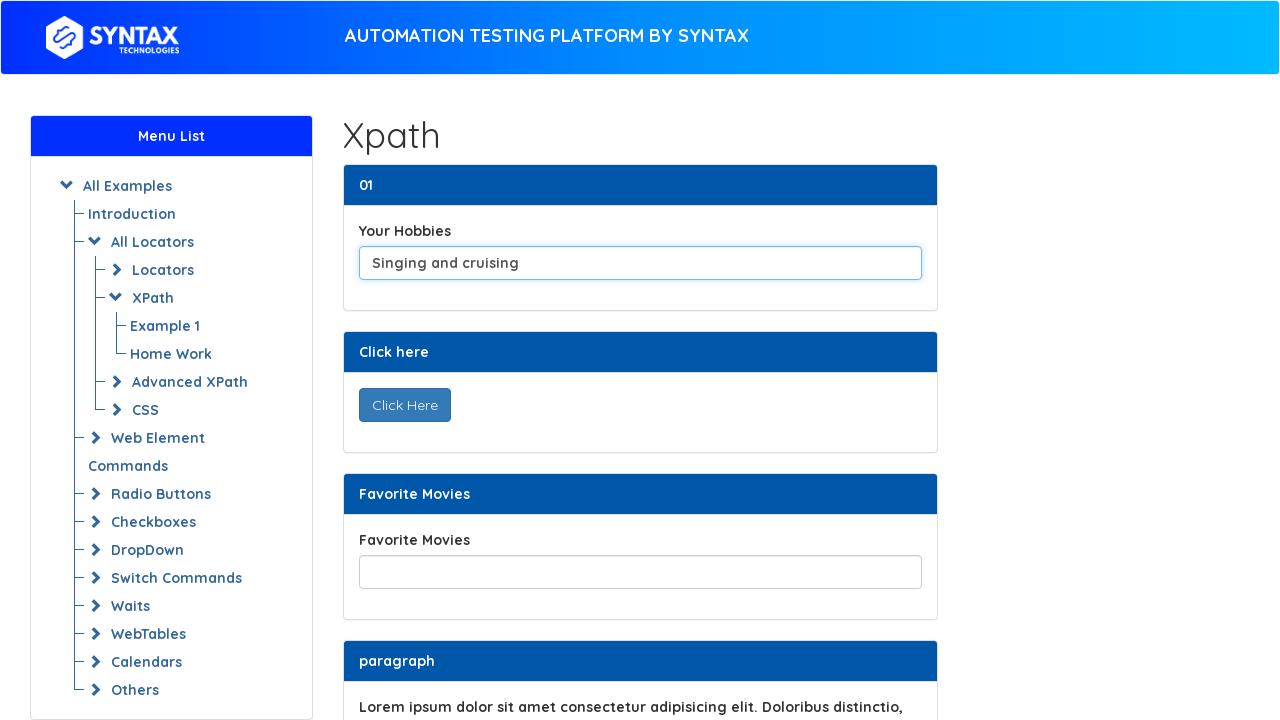

Clicked the 'Click Here' button at (404, 405) on button#display_text
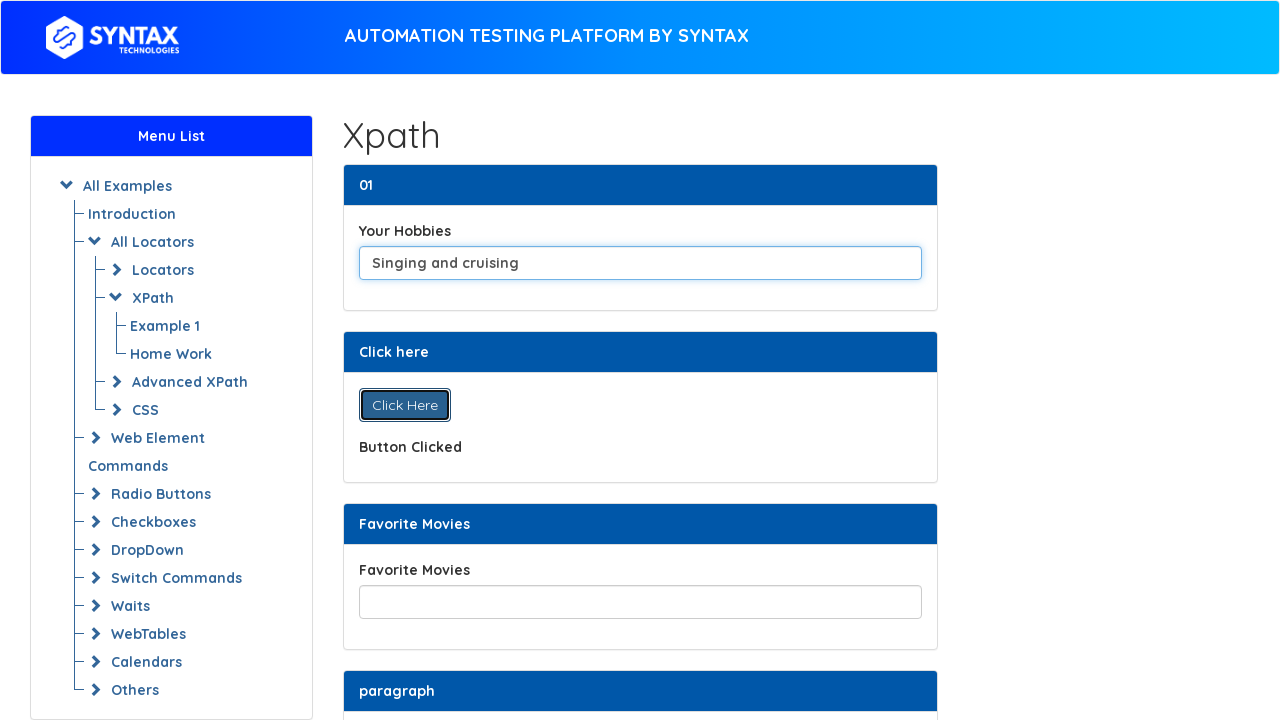

Filled favorite movies field with 'Cinderella, The Lord of the Rings, Toy Story' on input#favoriteMoviesId
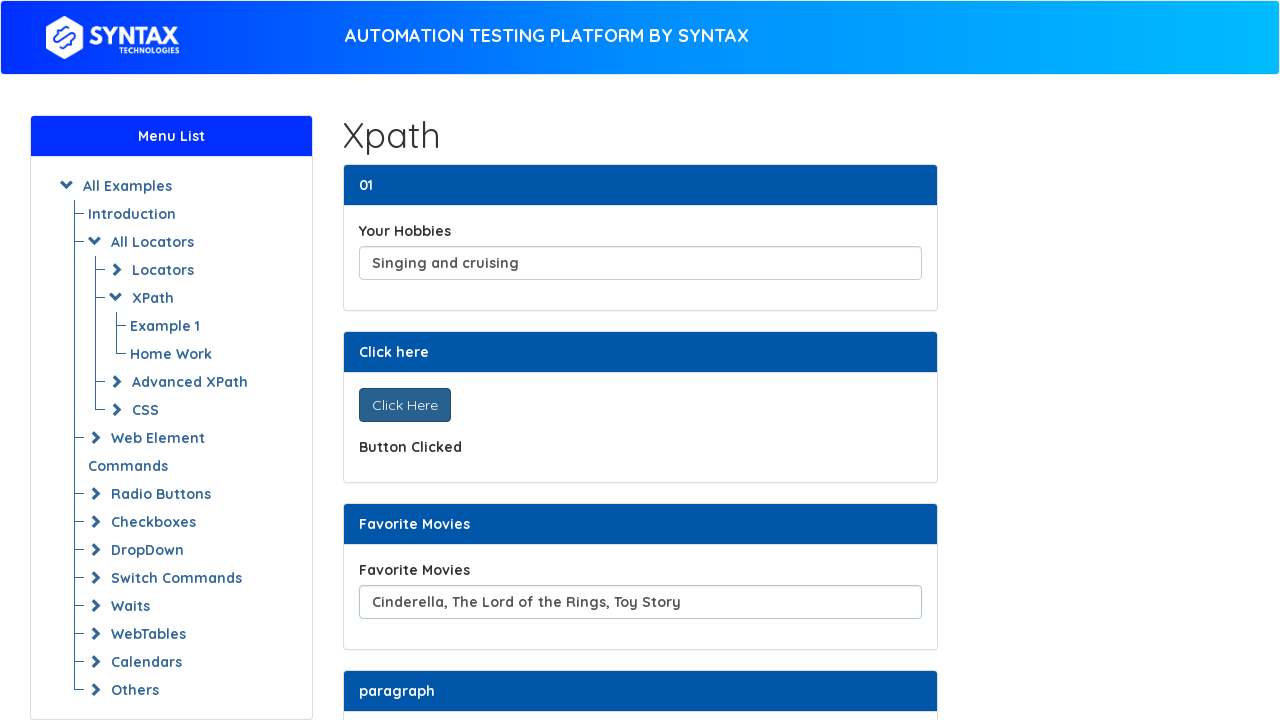

Located and printed text containing 'sit amet consectetur adipisicing elit'
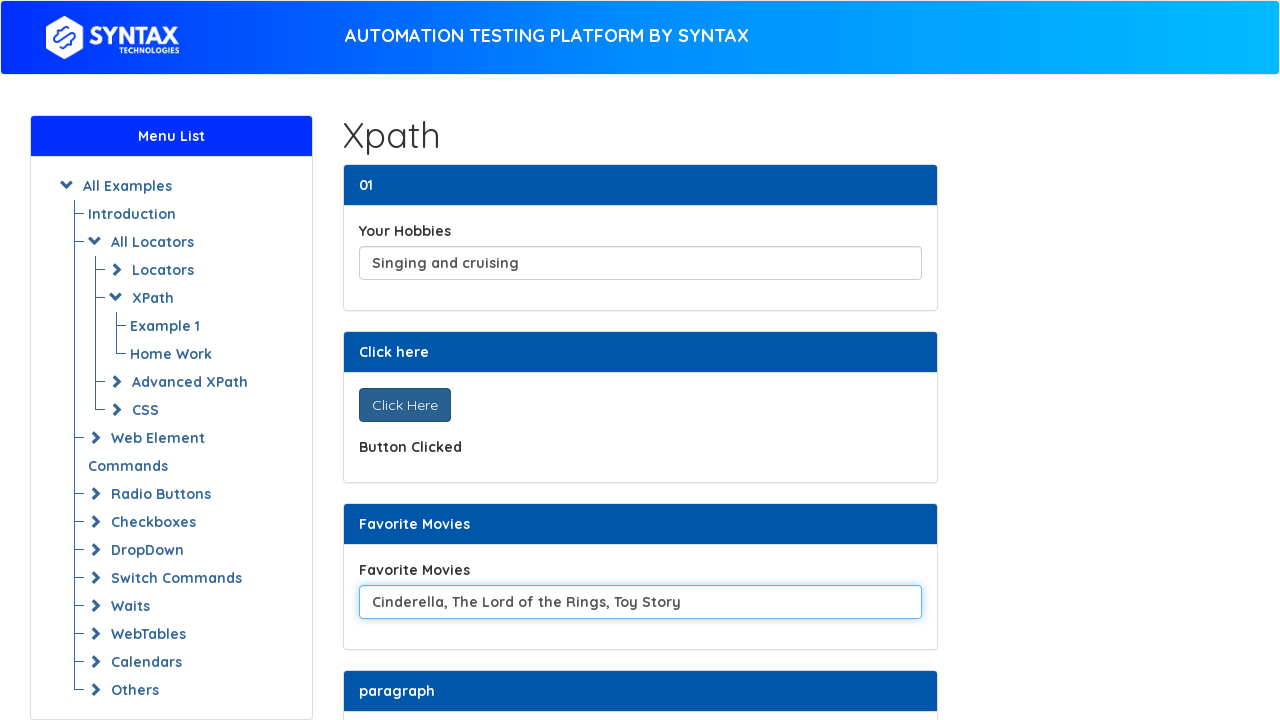

Filled city field with 'Toronto' on input#yourCity
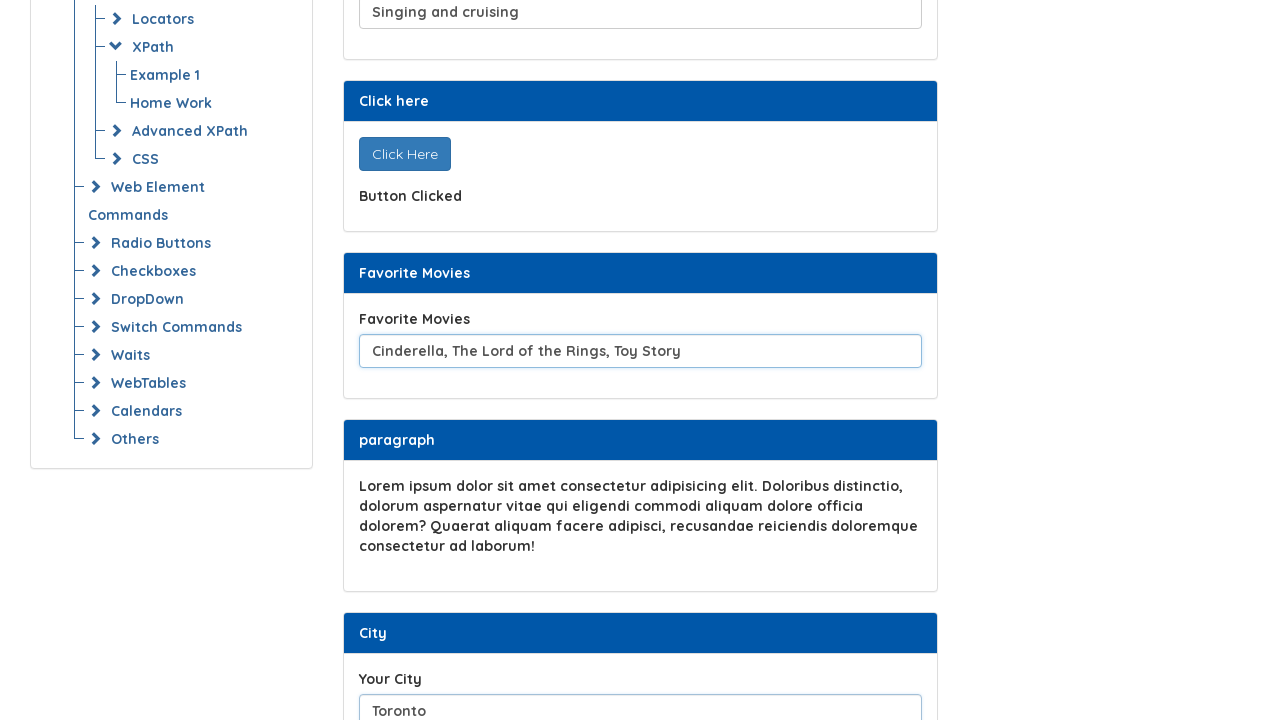

Filled first email field with 'personal@gmail.com' on xpath=(//form[@id='frm']//input[@type='email'])[1]
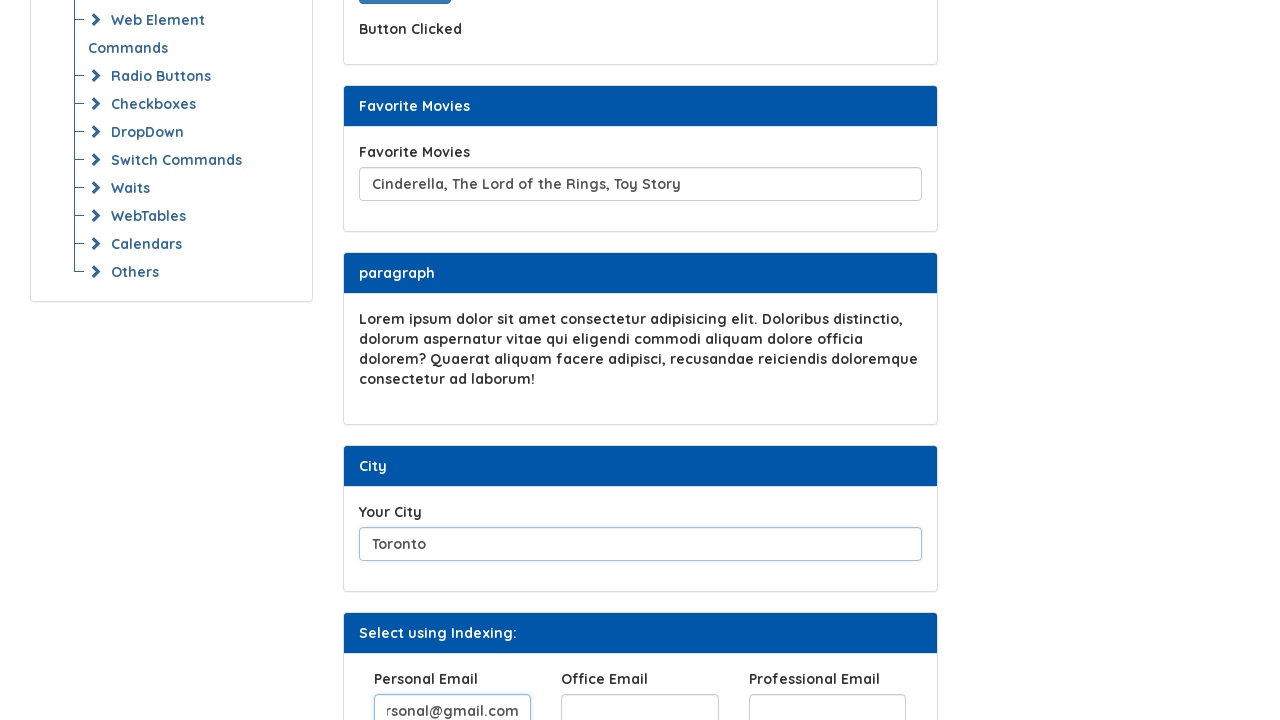

Filled second email field with 'office@gmail.com' on xpath=(//form[@id='frm']//input[@type='email'])[2]
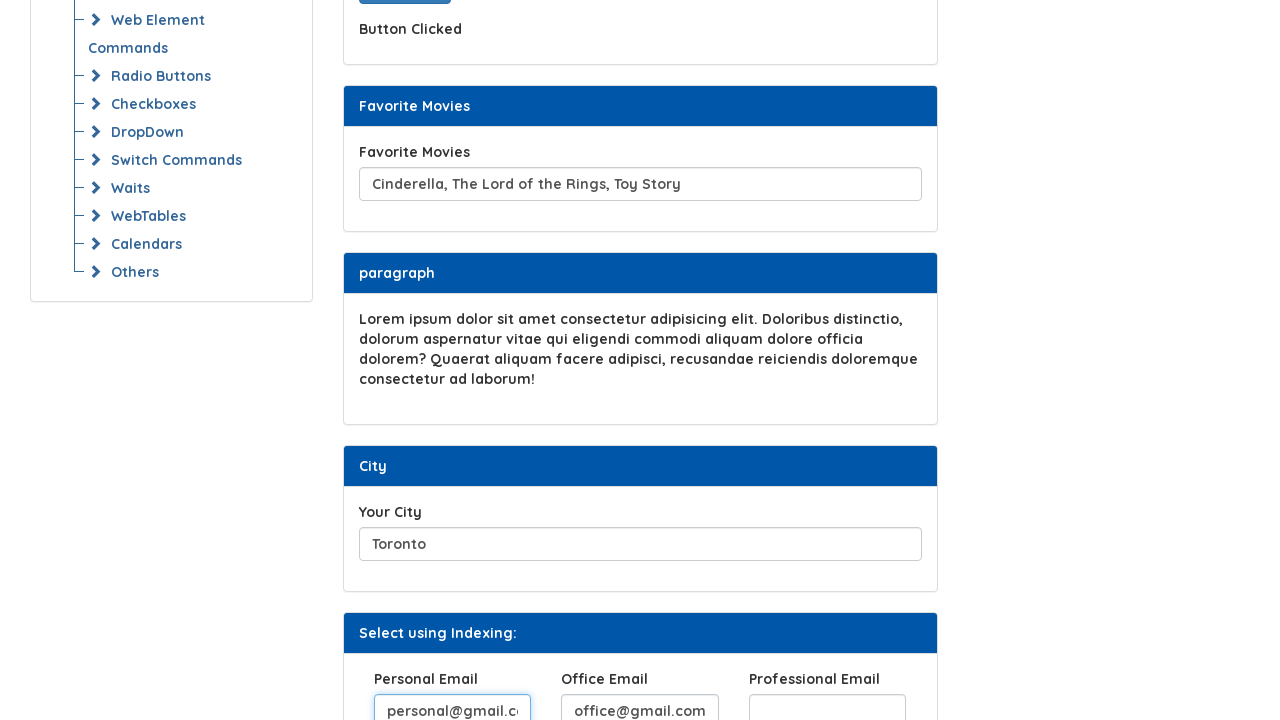

Filled third email field with 'professional@gmail.com' on xpath=(//form[@id='frm']//input[@type='email'])[3]
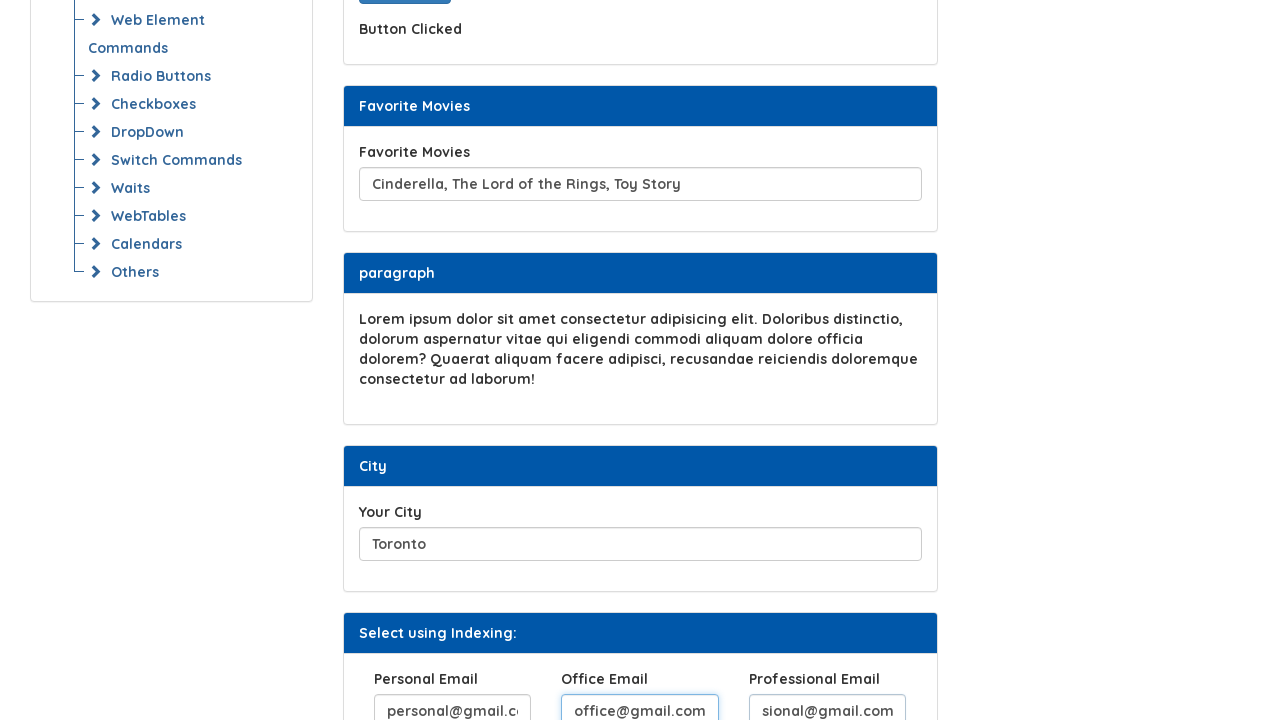

Filled client name field with 'Nhu Nguyen' on xpath=//input[@name='clientName' and @id='clientName' and @data-detail='one']
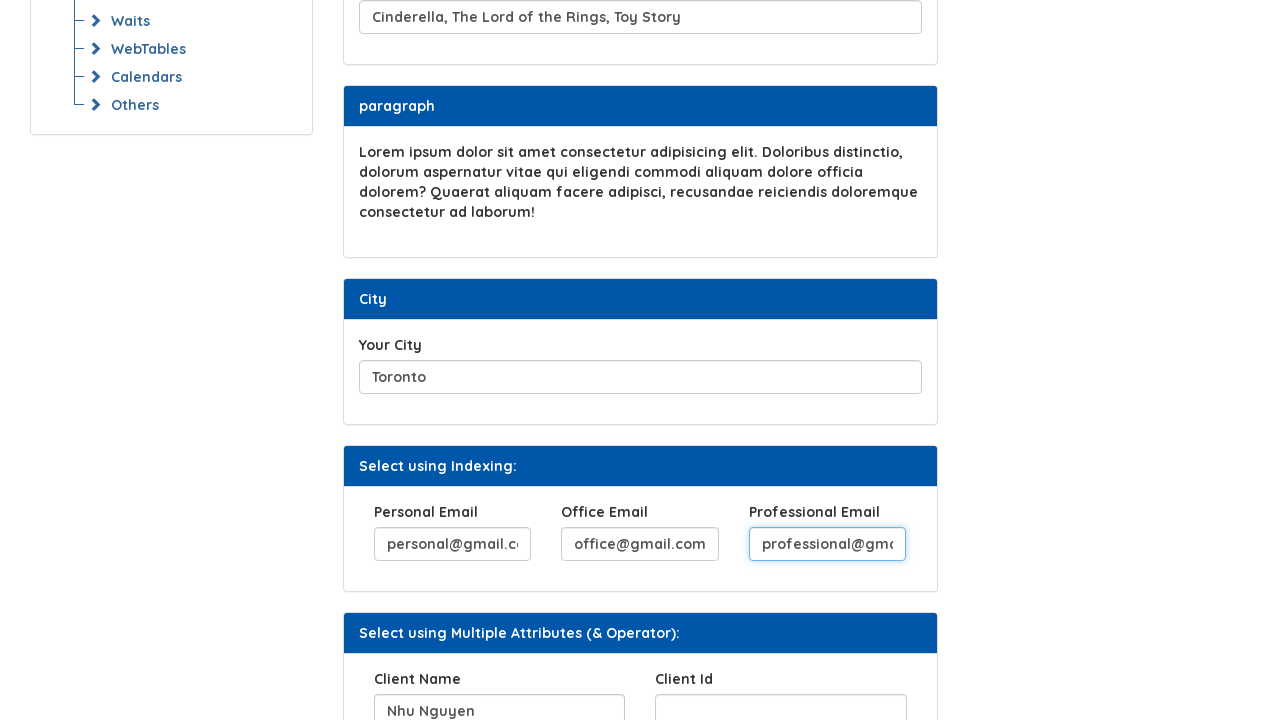

Filled client ID field with 'Nh116677' on xpath=//input[@name='clientId' and @id='clientId' and @data-detail='two']
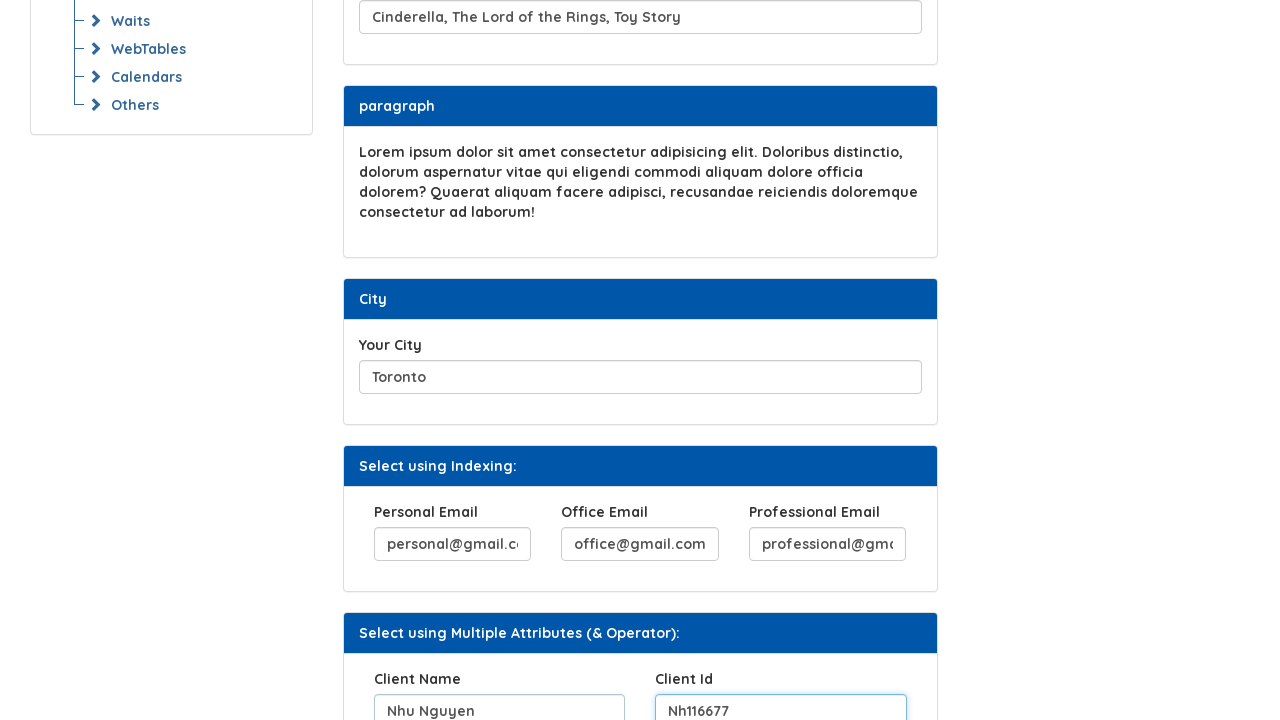

Filled street number field with '23' on input[name='StreetNo']
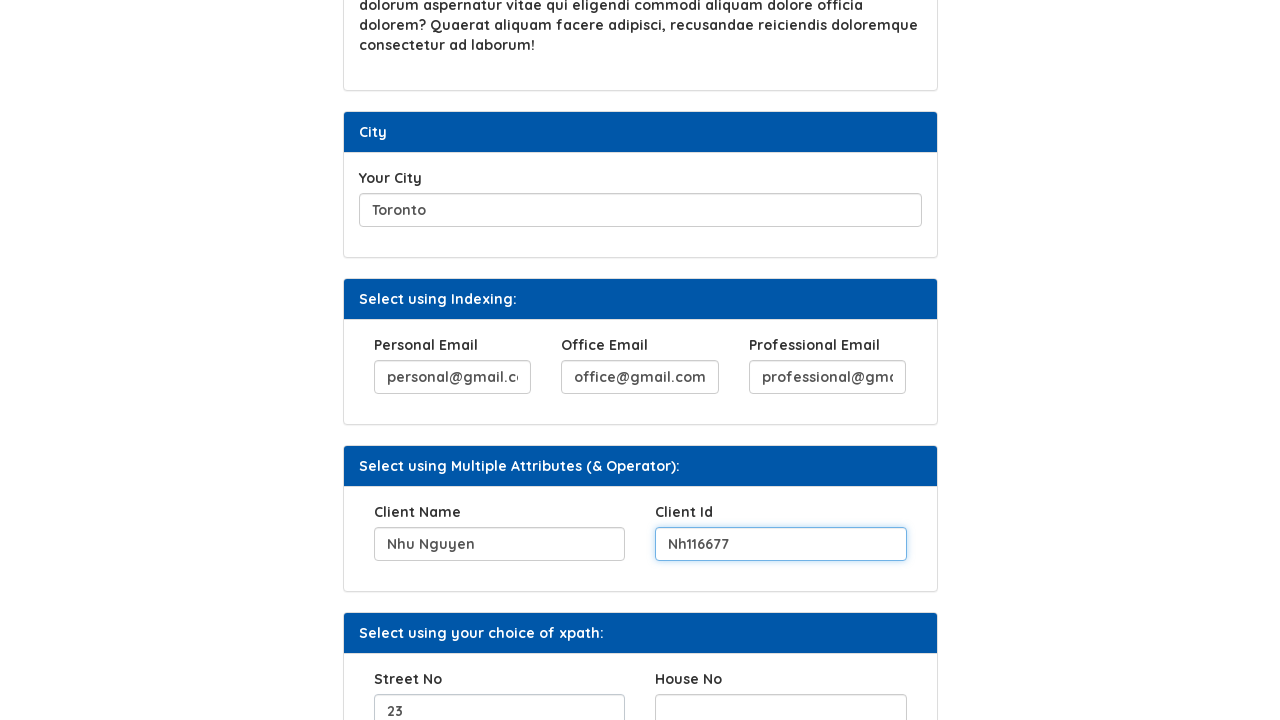

Filled house number field with '1111' on input[name='HouseNo']
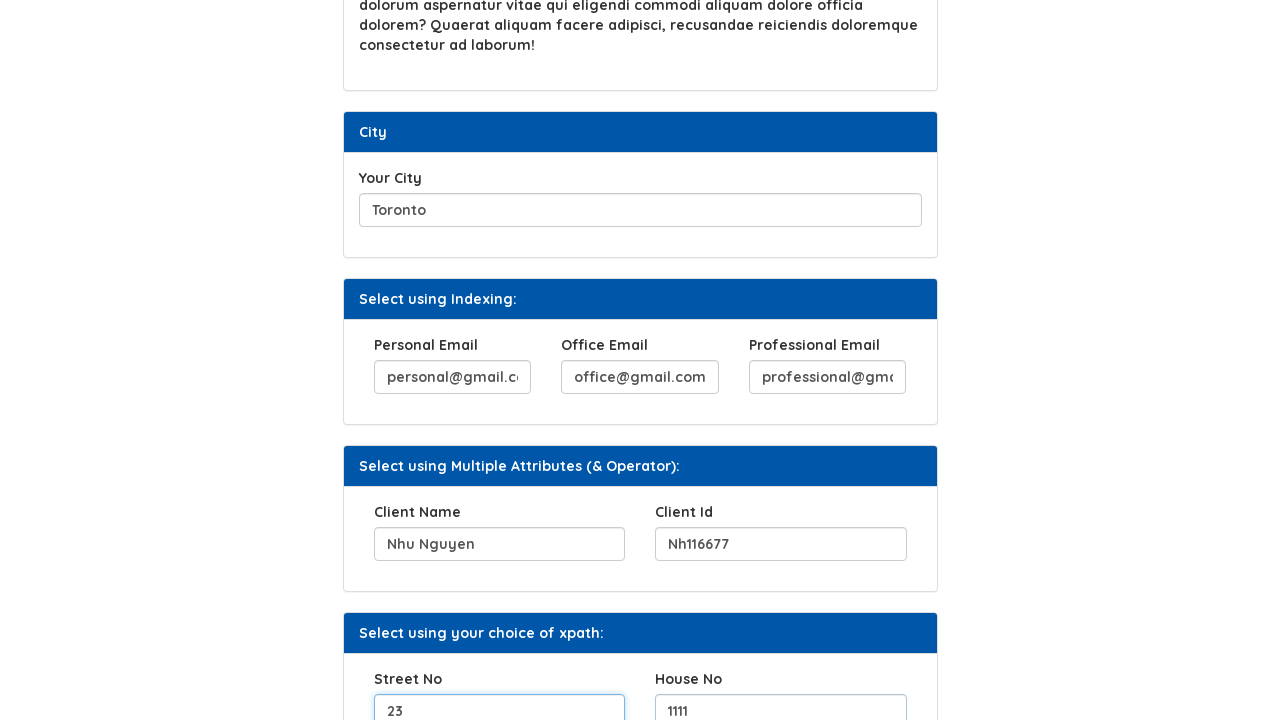

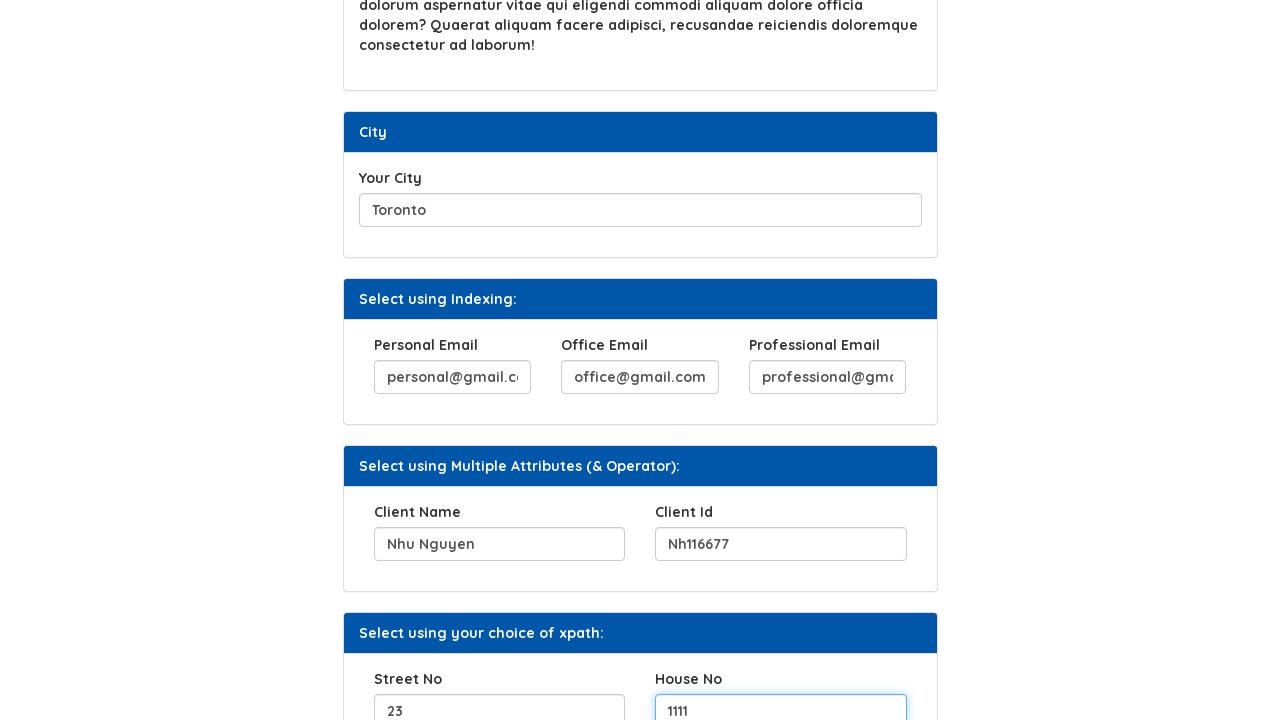